Tests dynamic checkbox functionality by locating a checkbox, checking its initial state, clicking it, and verifying its selected state changes

Starting URL: https://training-support.net/webelements/dynamic-controls

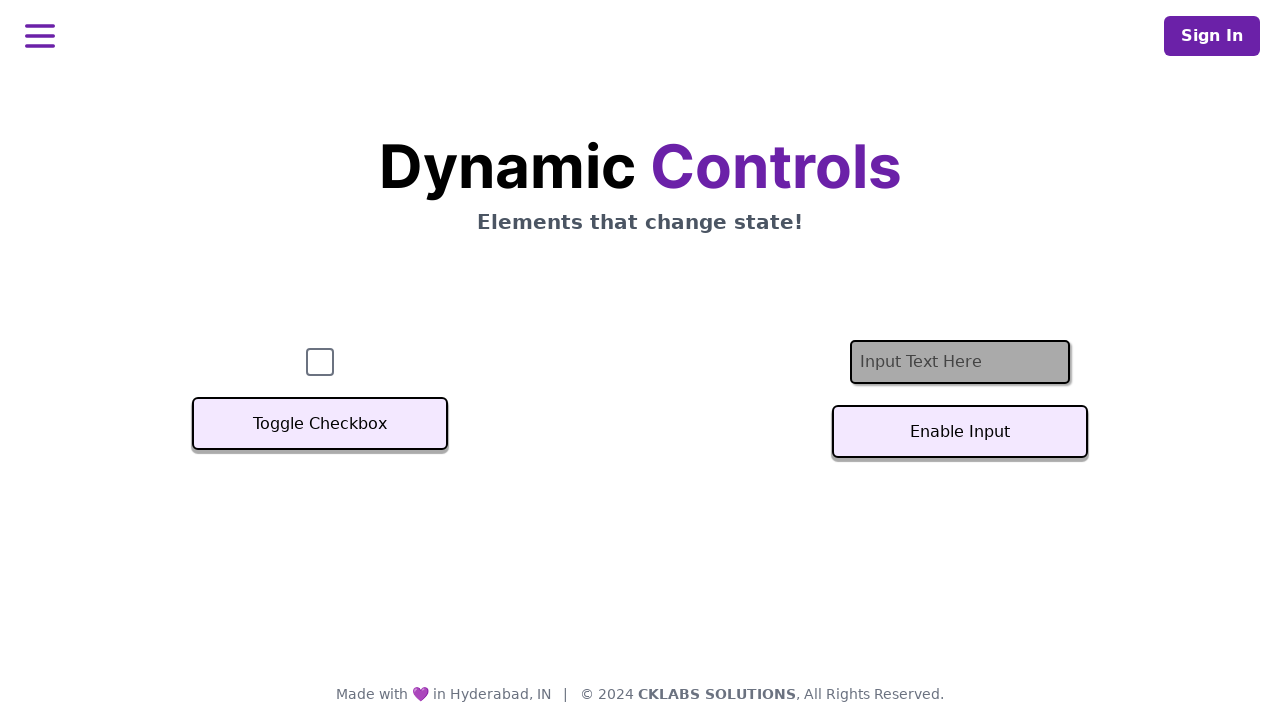

Located checkbox element with id 'checkbox'
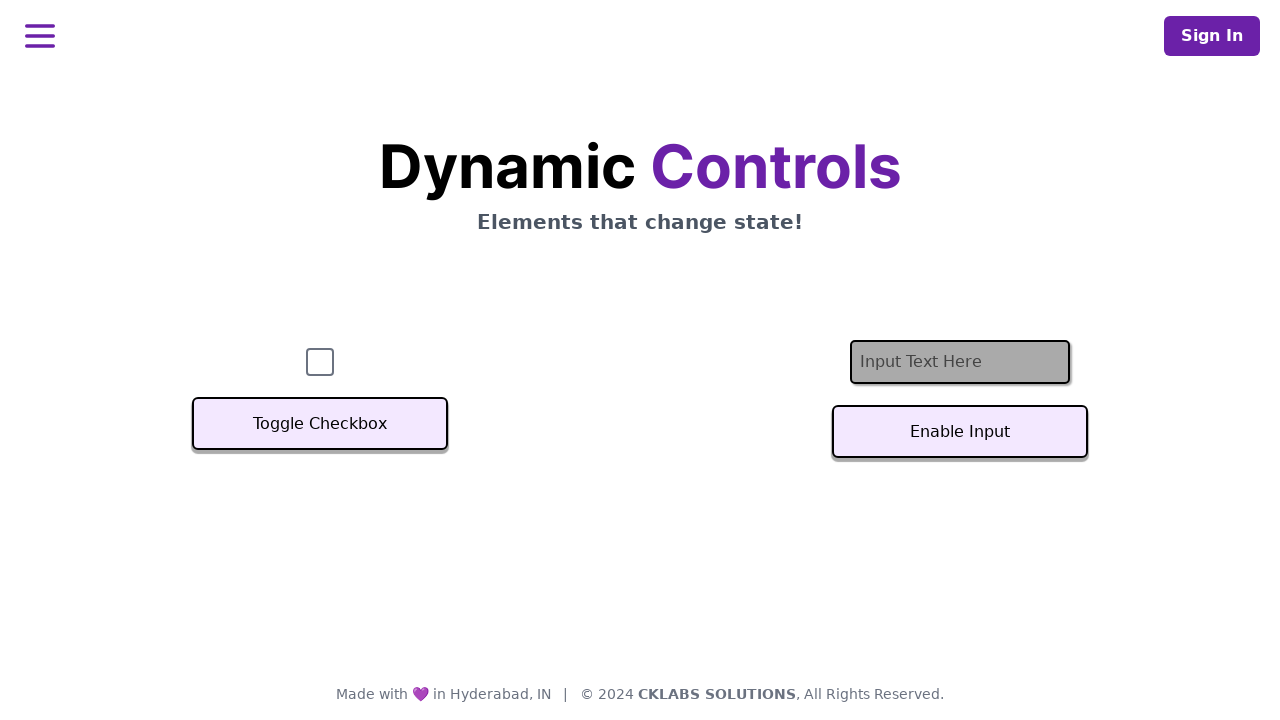

Checkbox element became visible
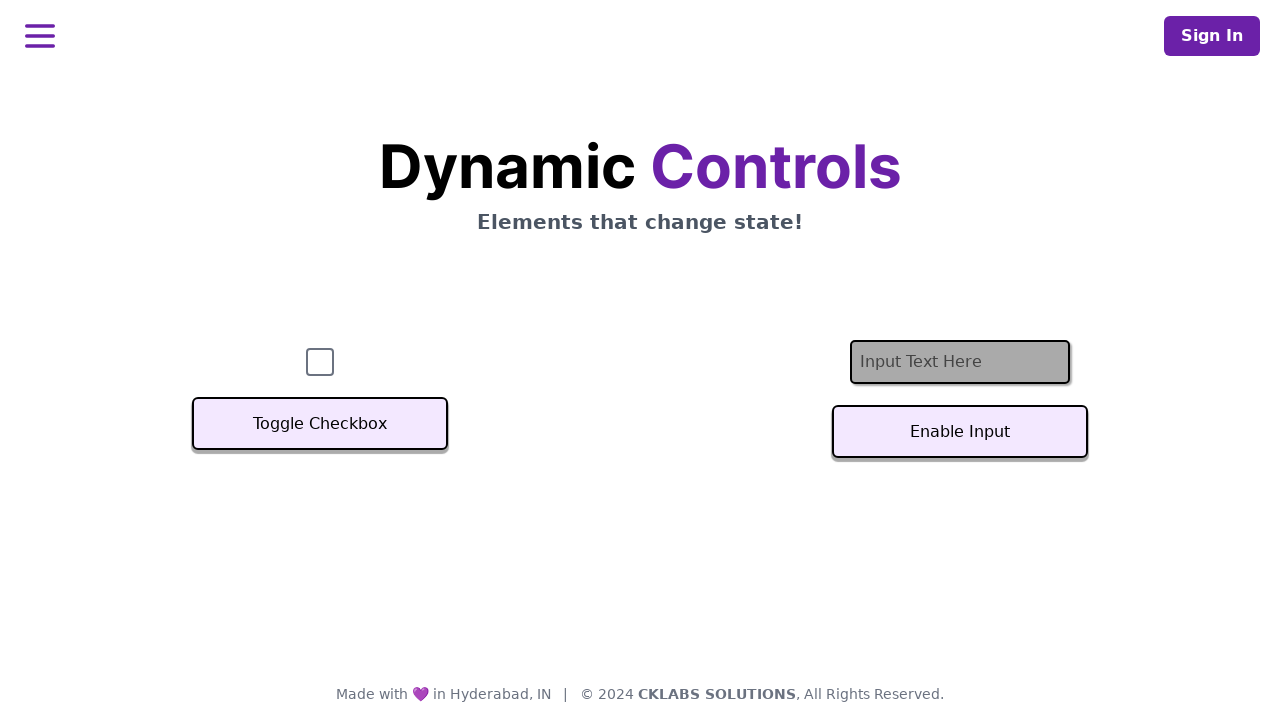

Clicked checkbox to toggle its state at (320, 362) on #checkbox
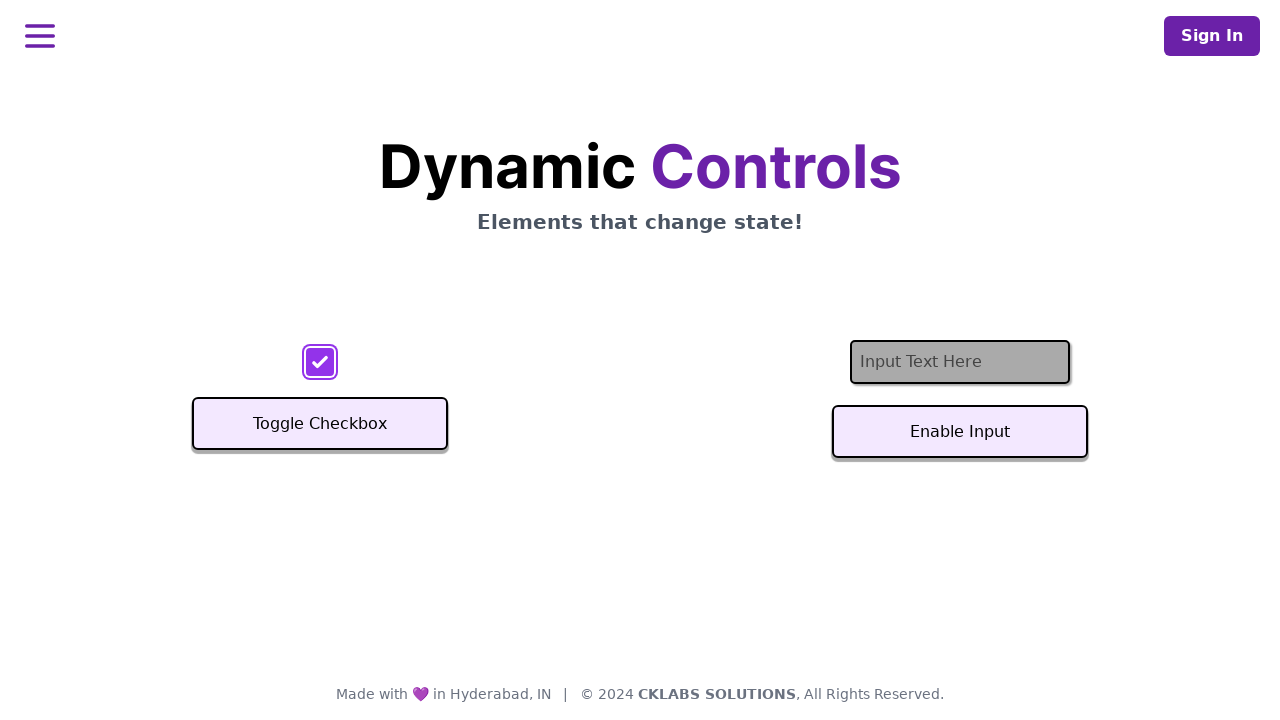

Waited 500ms for checkbox state change to complete
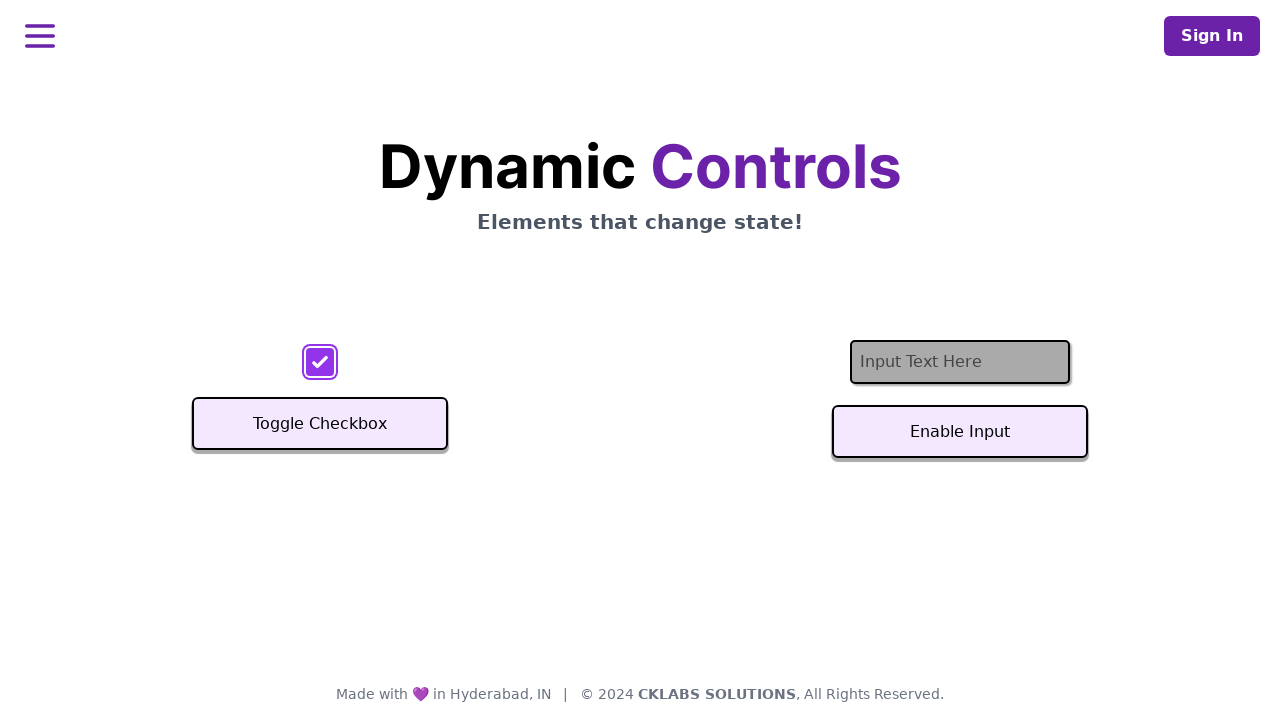

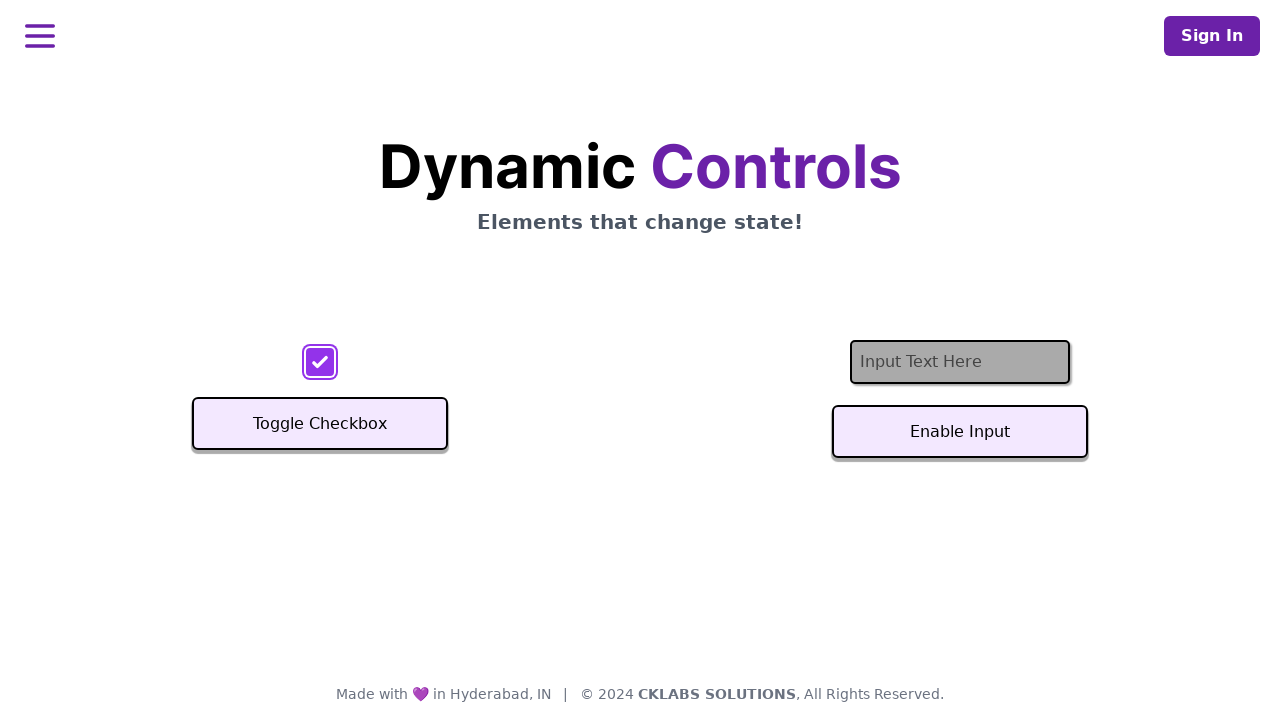